Tests alert handling by clicking a button that triggers a delayed alert and accepting it

Starting URL: https://demoqa.com/alerts

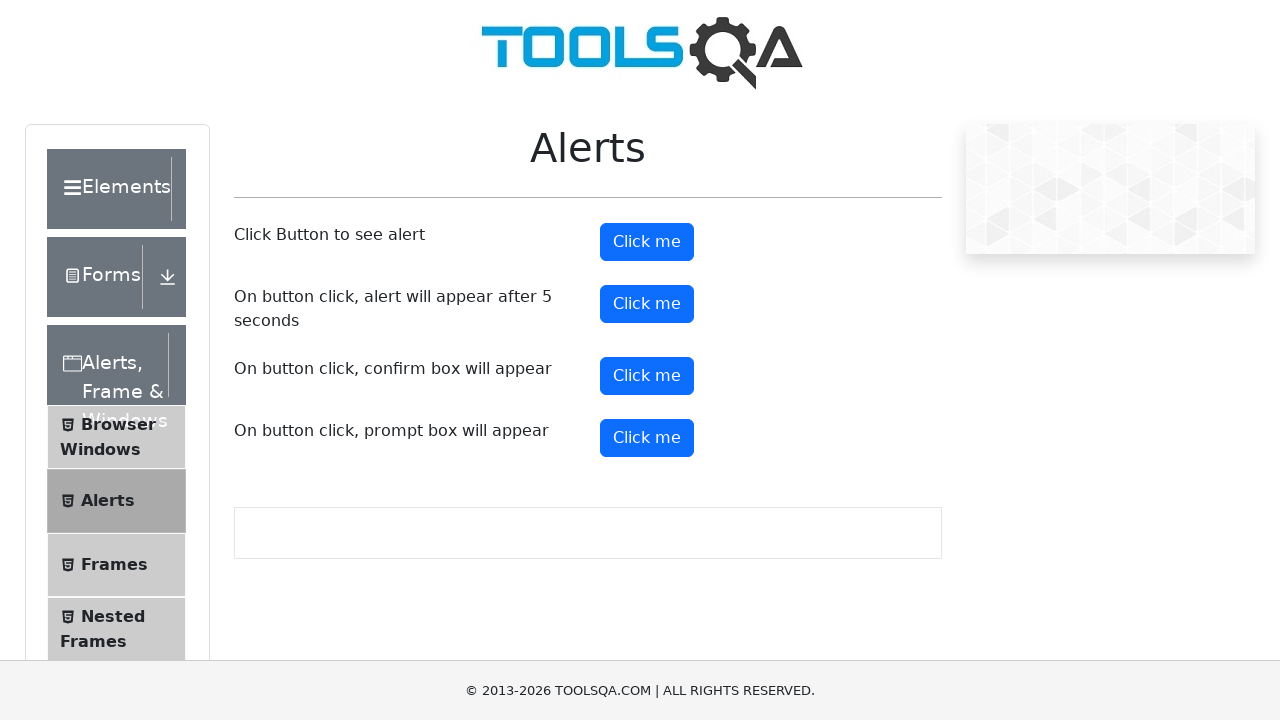

Clicked button to trigger delayed alert at (647, 304) on button#timerAlertButton
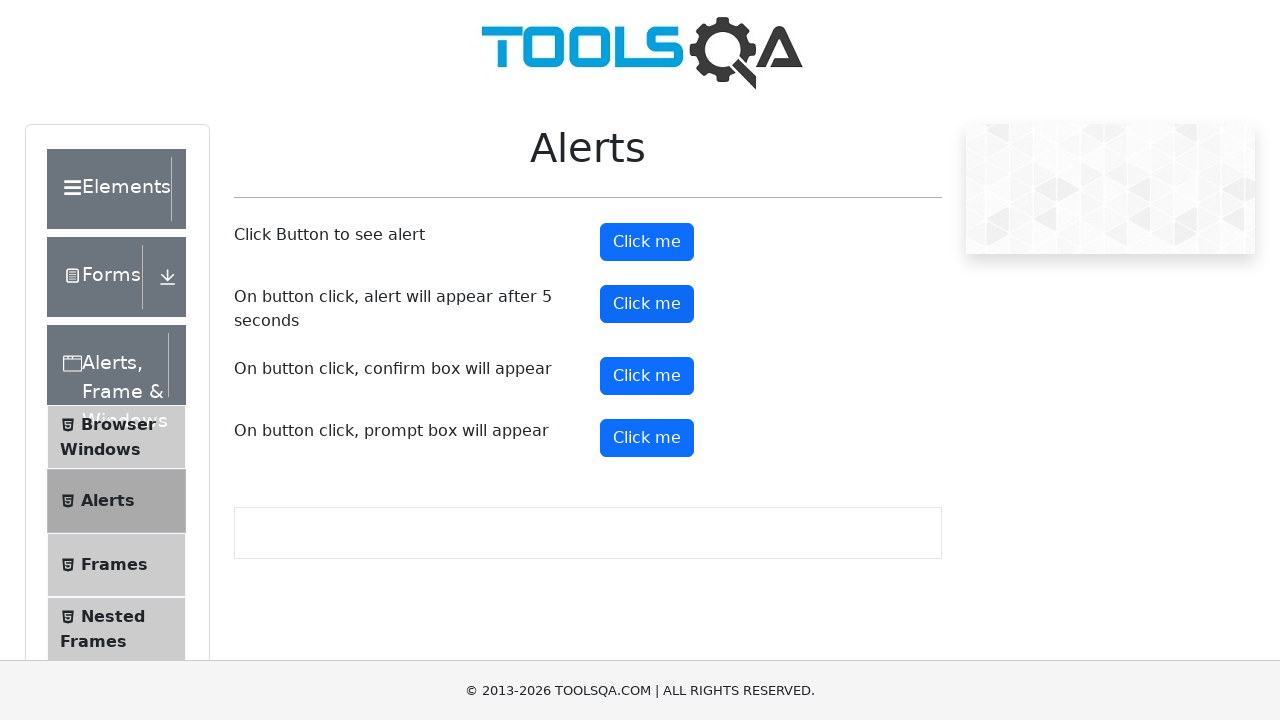

Waited 5 seconds for alert to appear
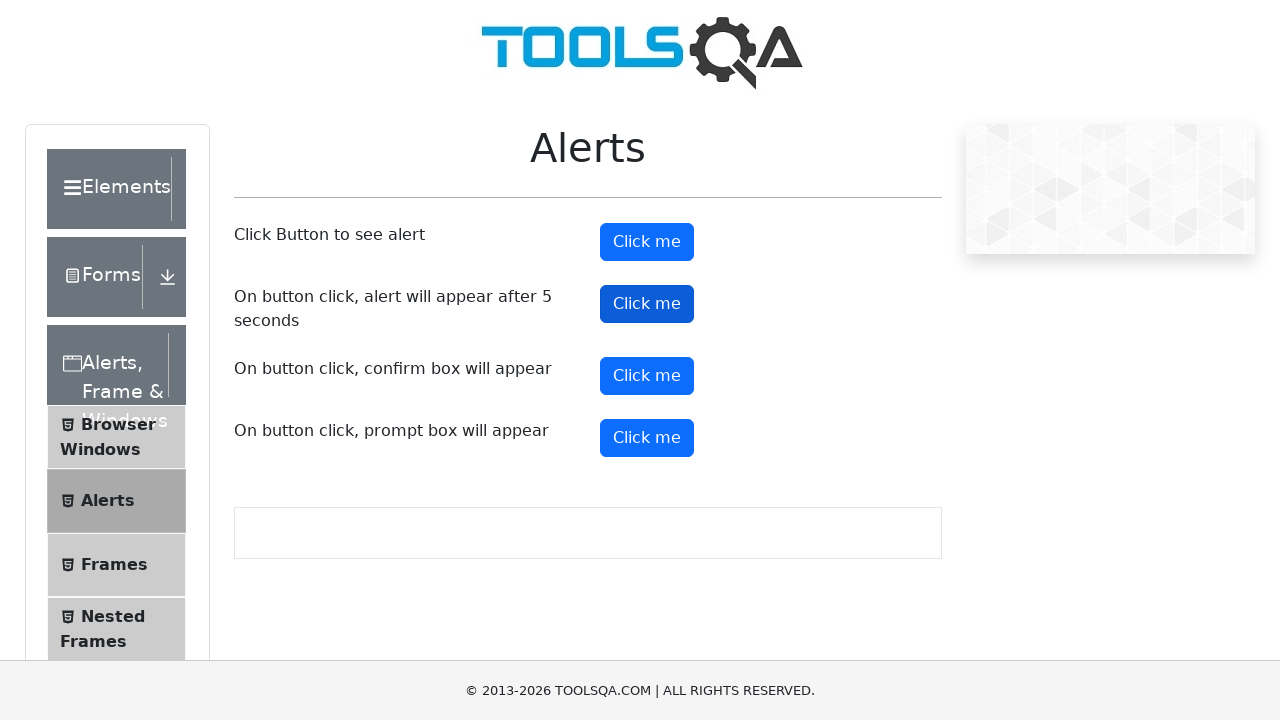

Set up dialog handler to accept alert
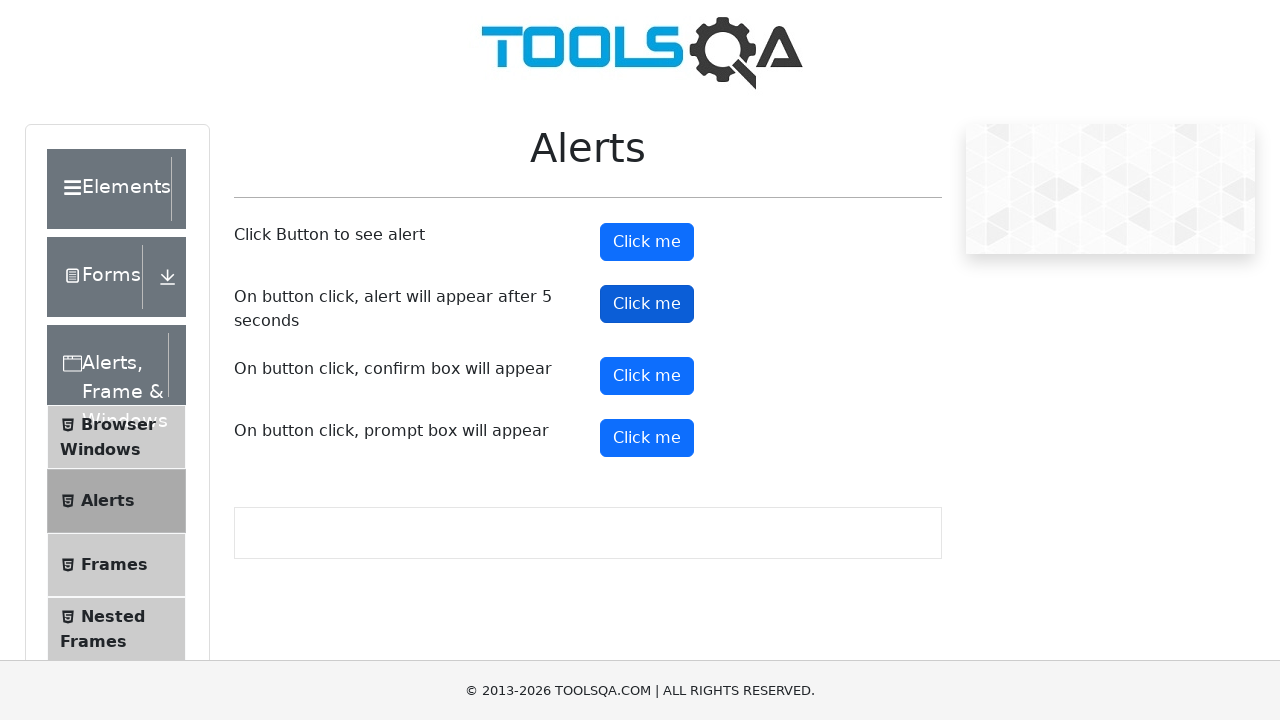

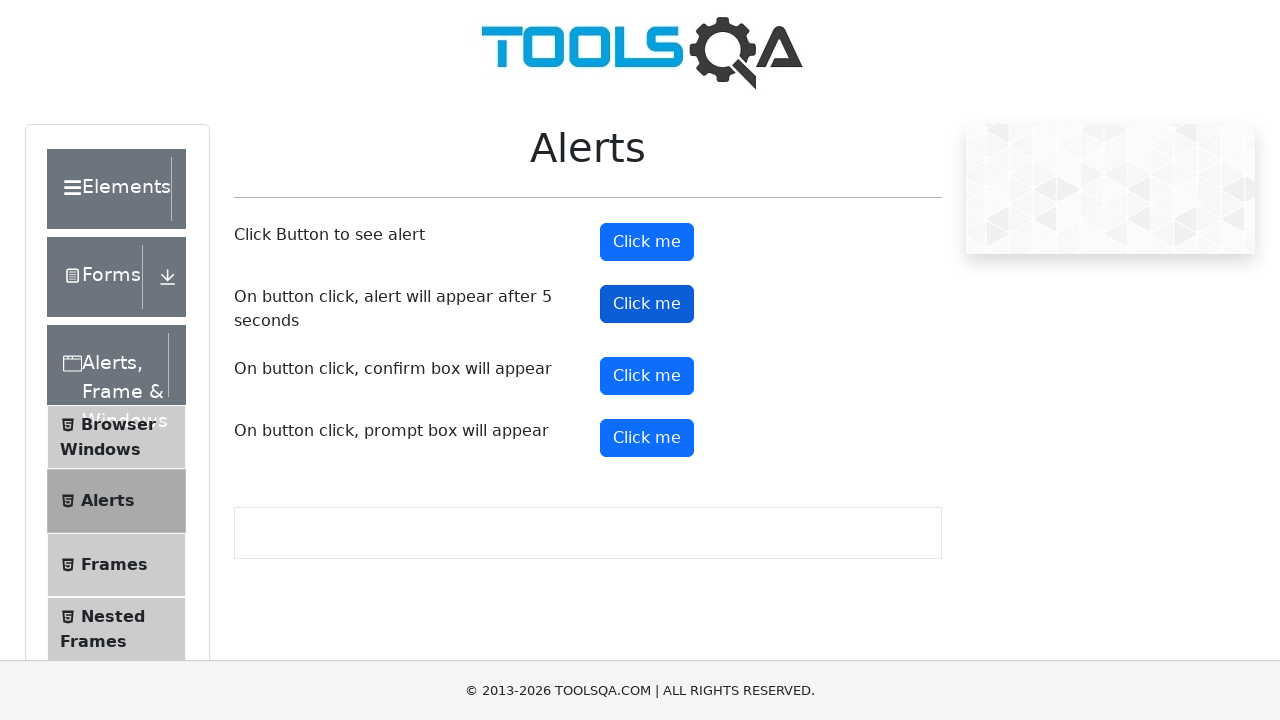